Tests dynamic controls by clicking enable button and waiting for input field to become clickable

Starting URL: https://the-internet.herokuapp.com/dynamic_controls

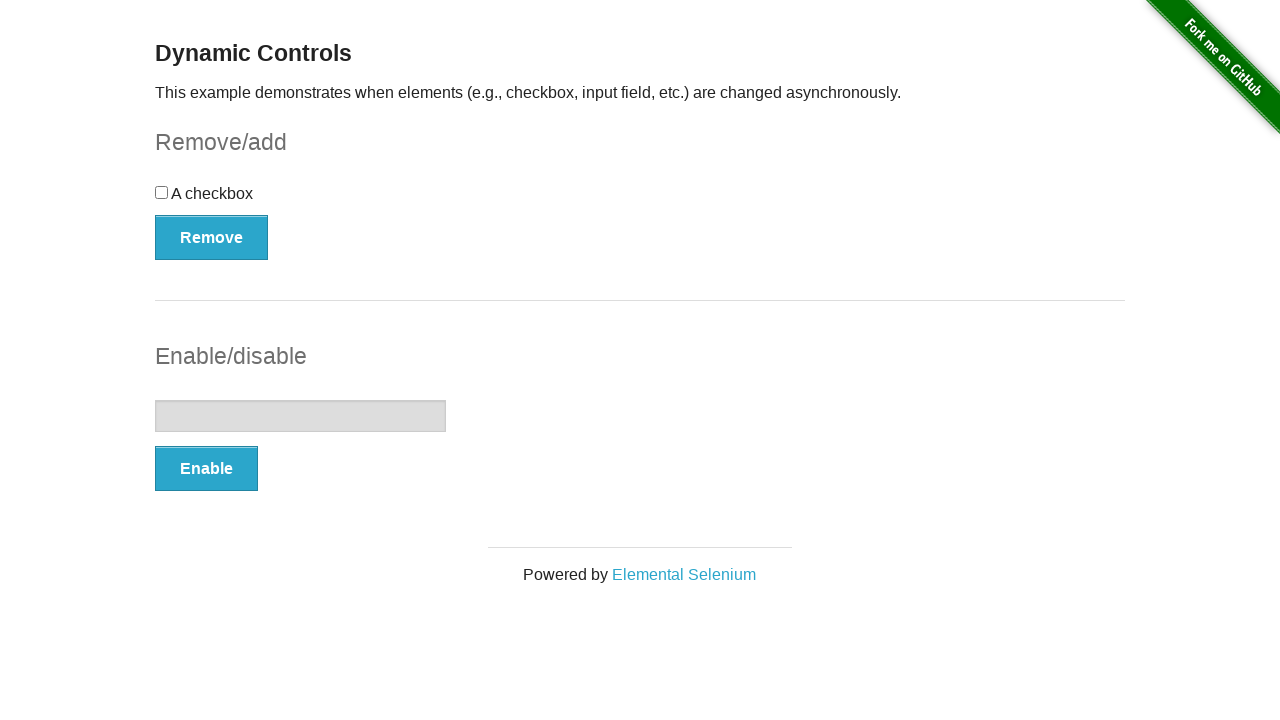

Clicked enable button to activate input field at (206, 469) on form#input-example > button
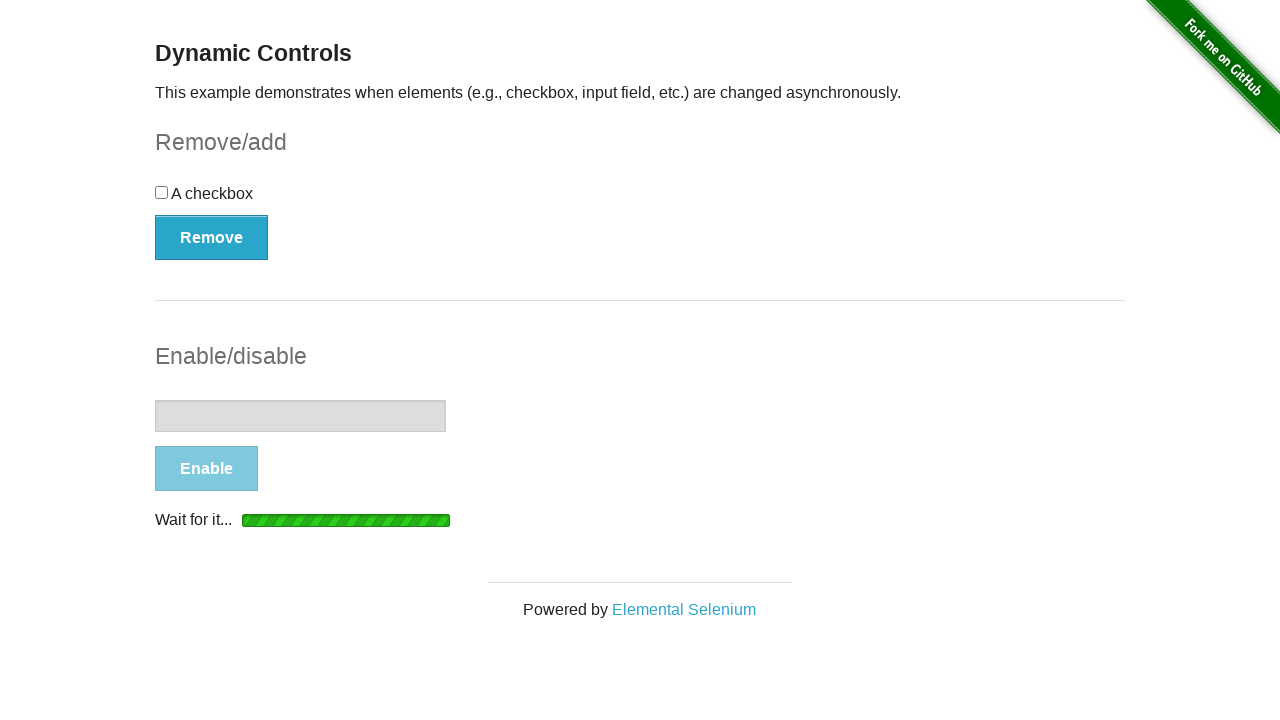

Input field became enabled and clickable
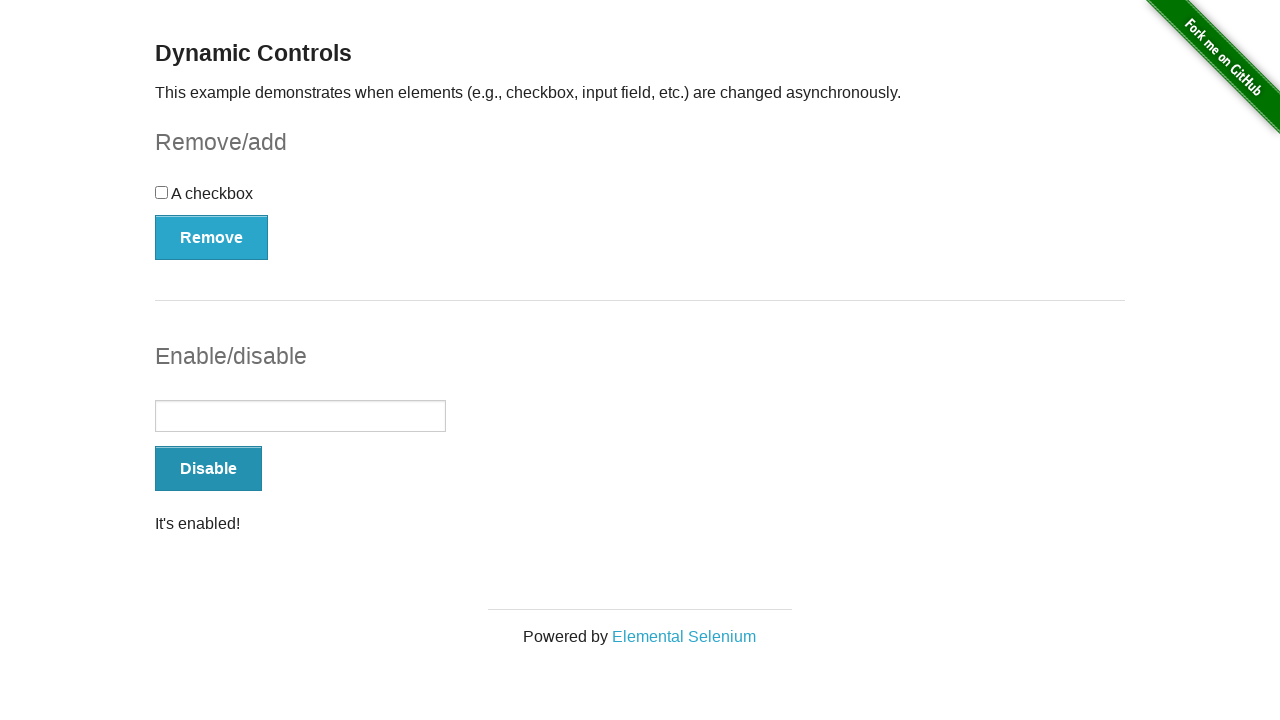

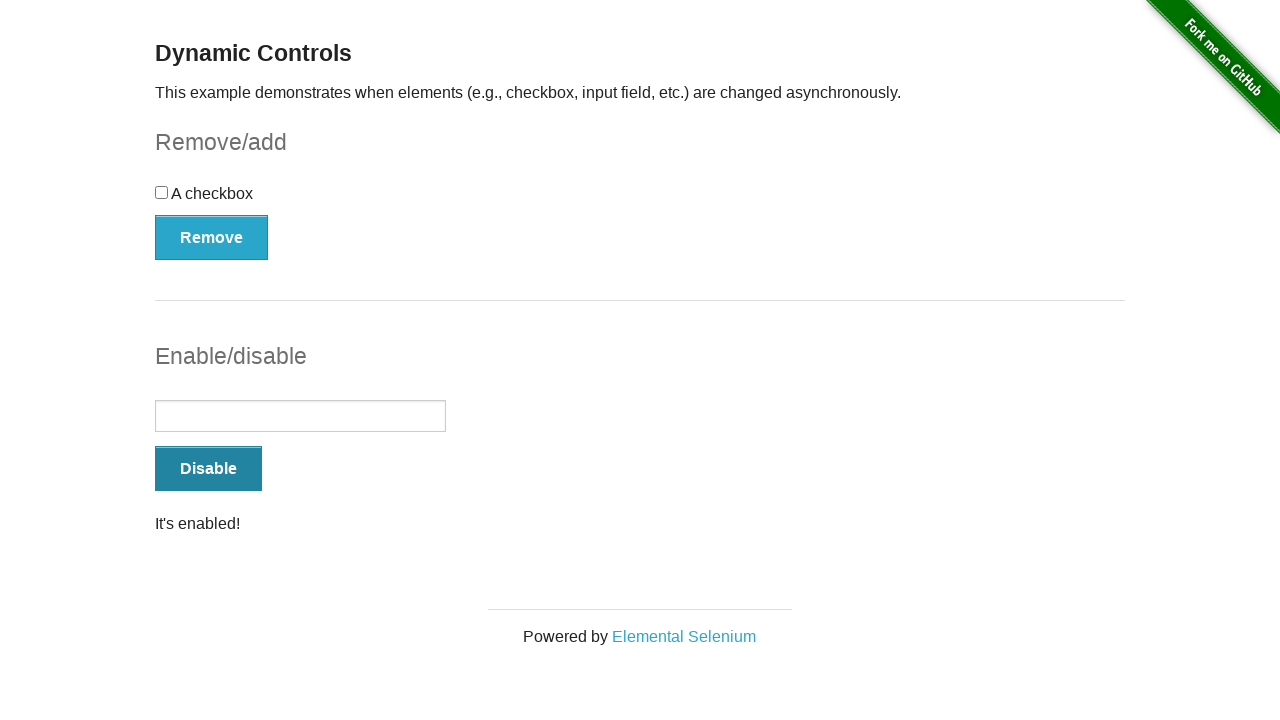